Tests an e-commerce shopping cart flow by adding specific vegetables to cart, proceeding to checkout, and applying a promo code

Starting URL: https://rahulshettyacademy.com/seleniumPractise/#/

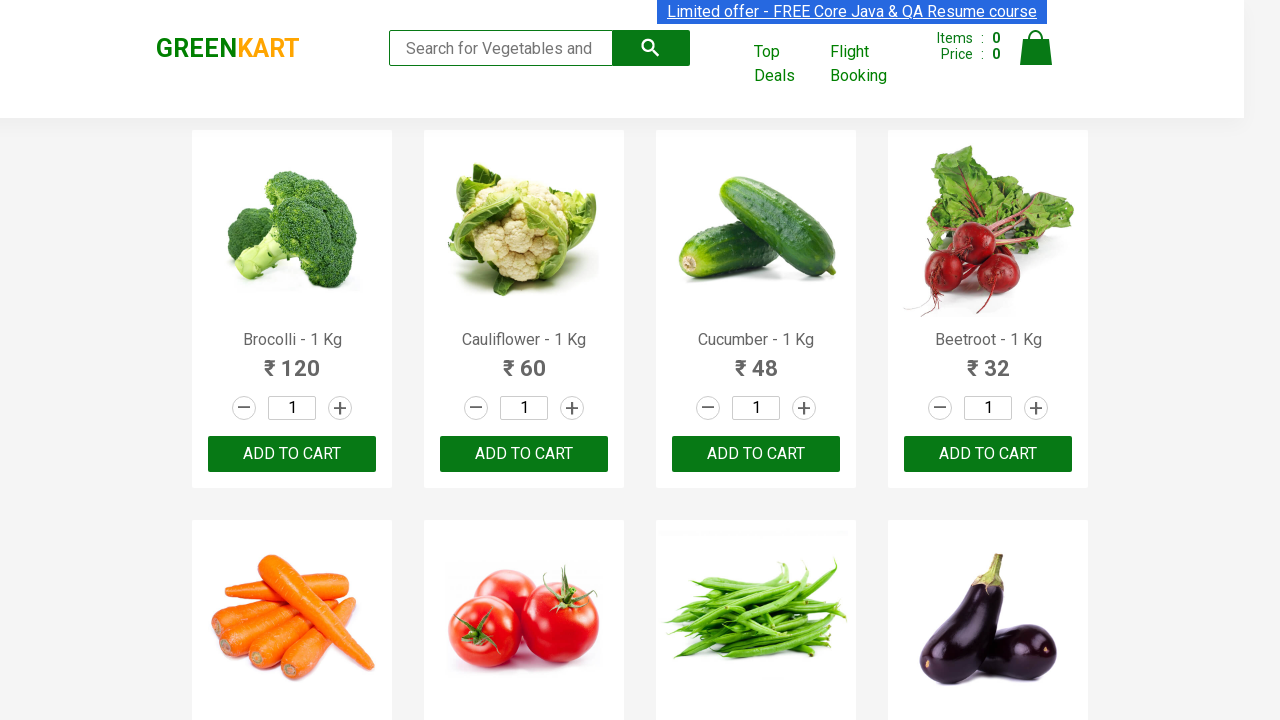

Waited for product names to load
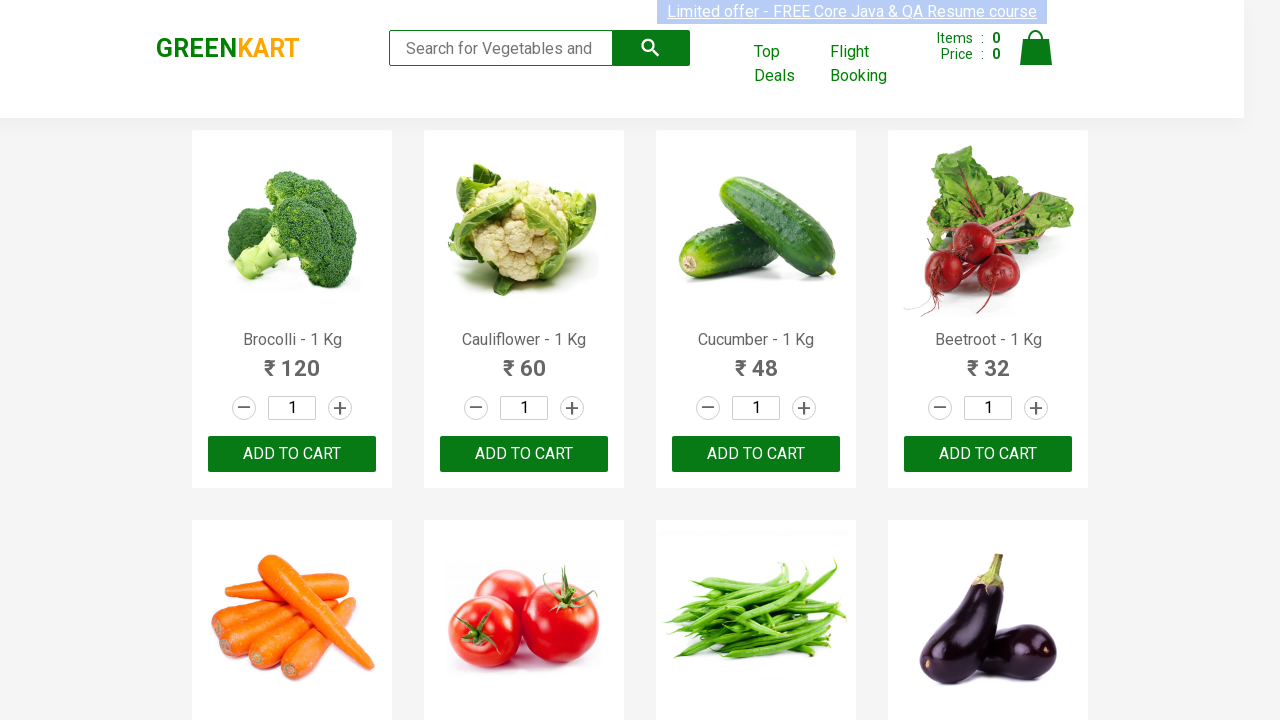

Retrieved all product name elements
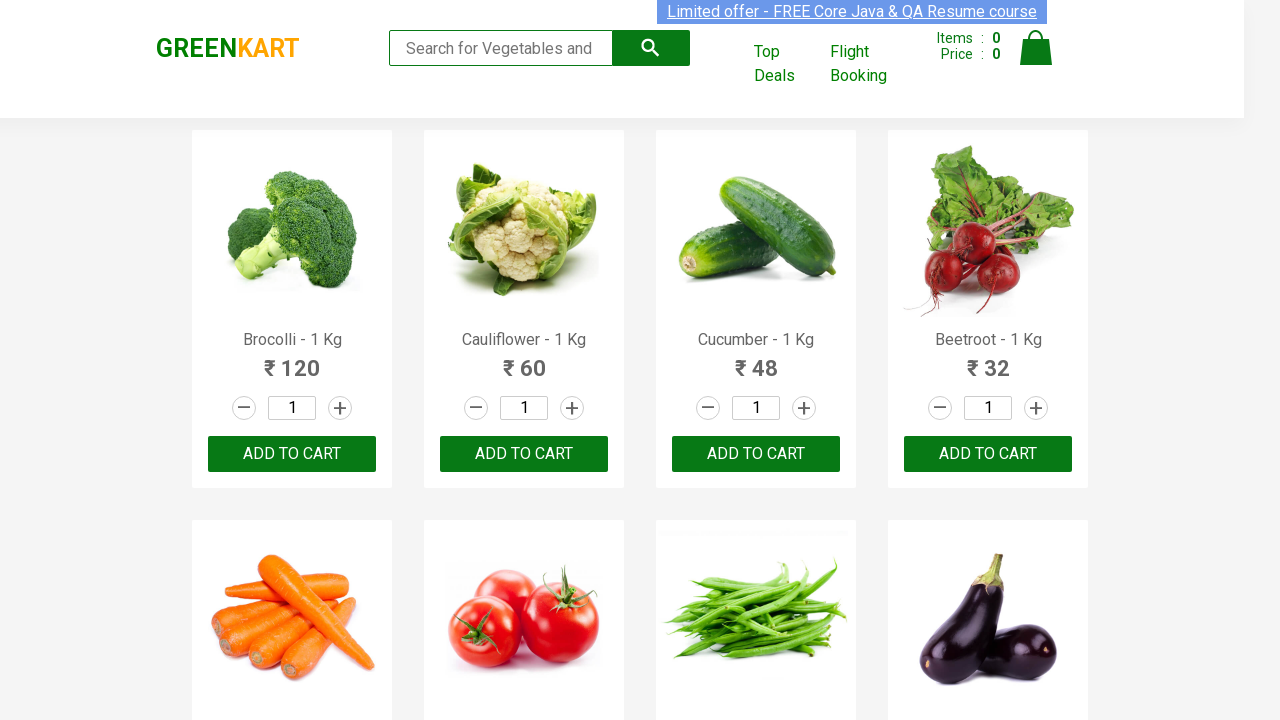

Retrieved product text: Brocolli - 1 Kg
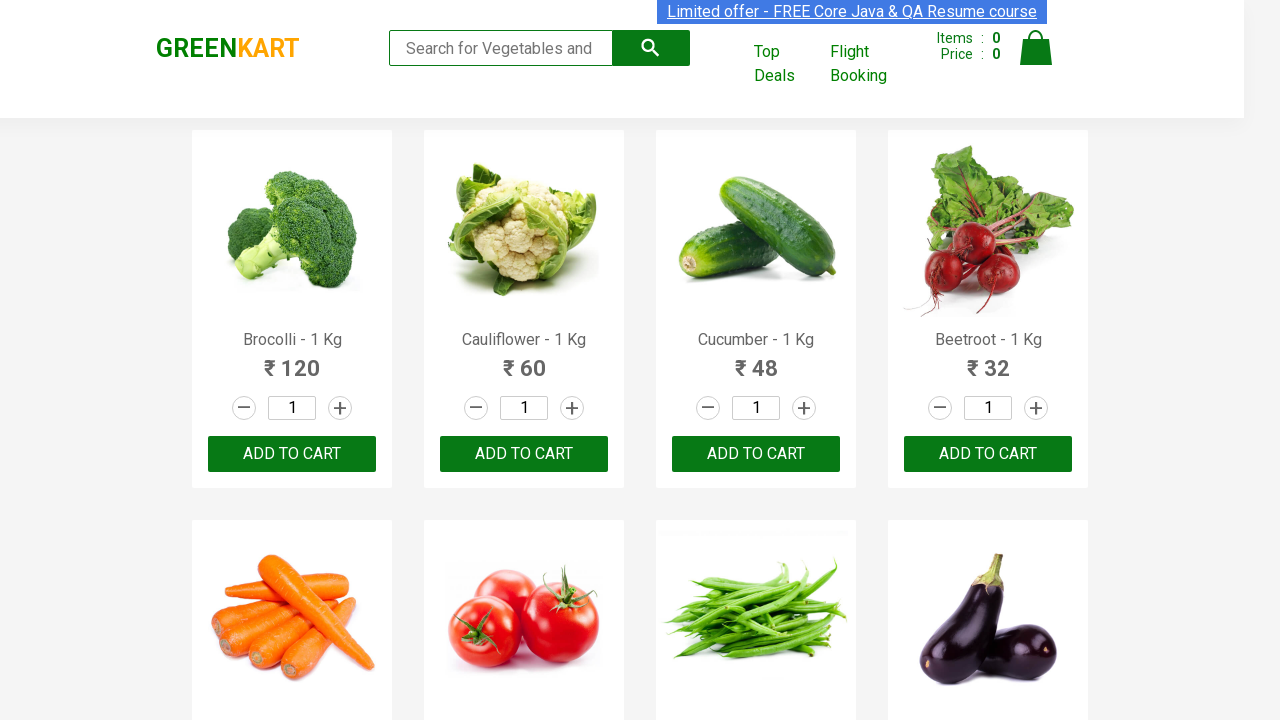

Clicked ADD TO CART button for Brocolli at (292, 454) on button:has-text('ADD TO CART') >> nth=0
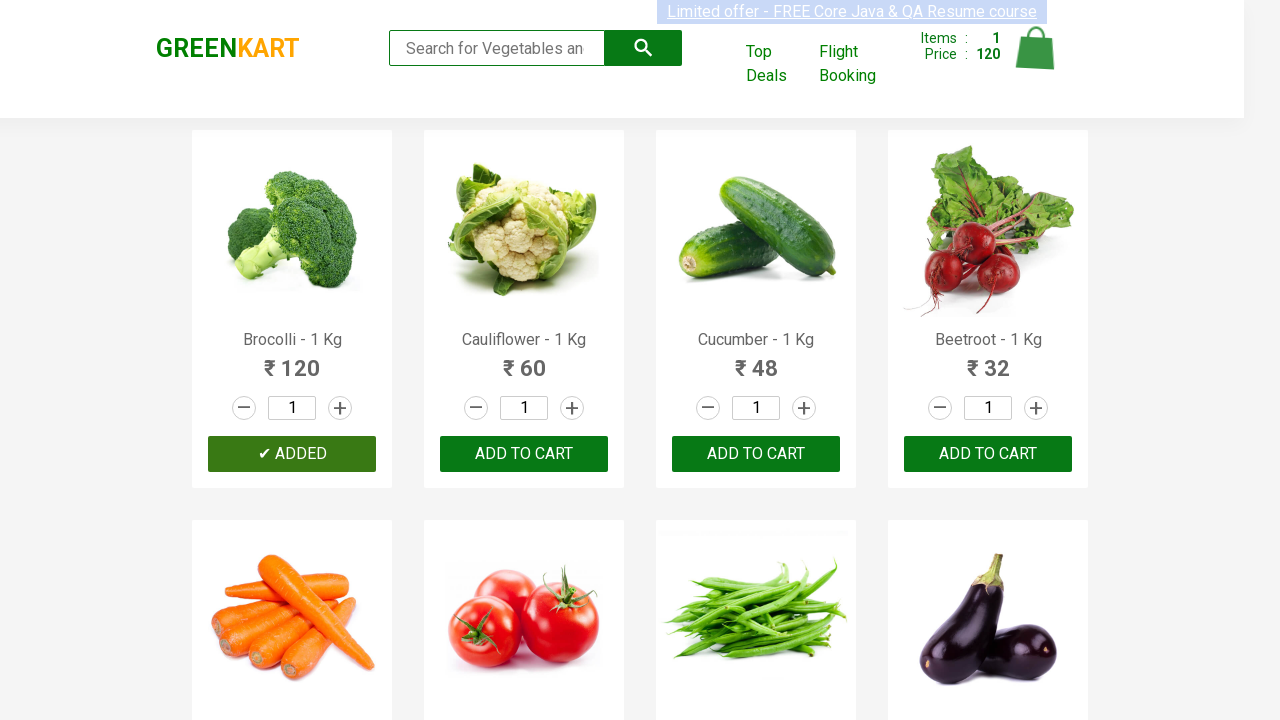

Retrieved product text: Cauliflower - 1 Kg
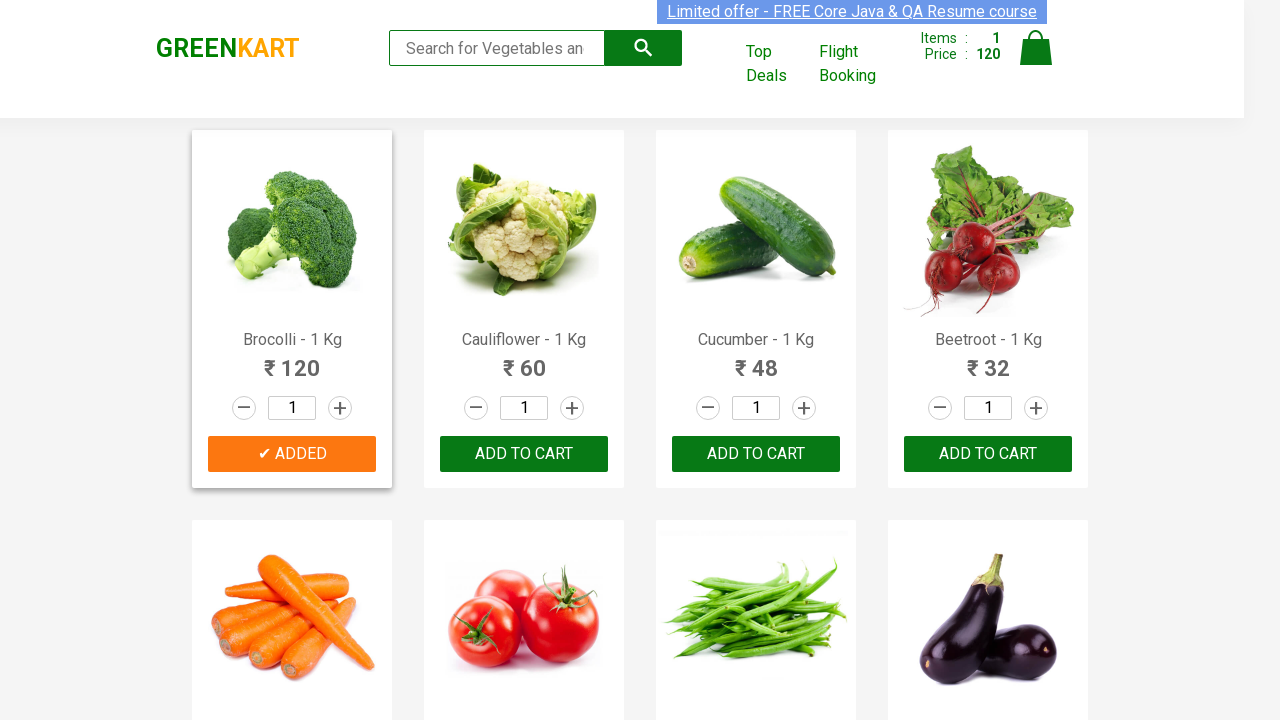

Retrieved product text: Cucumber - 1 Kg
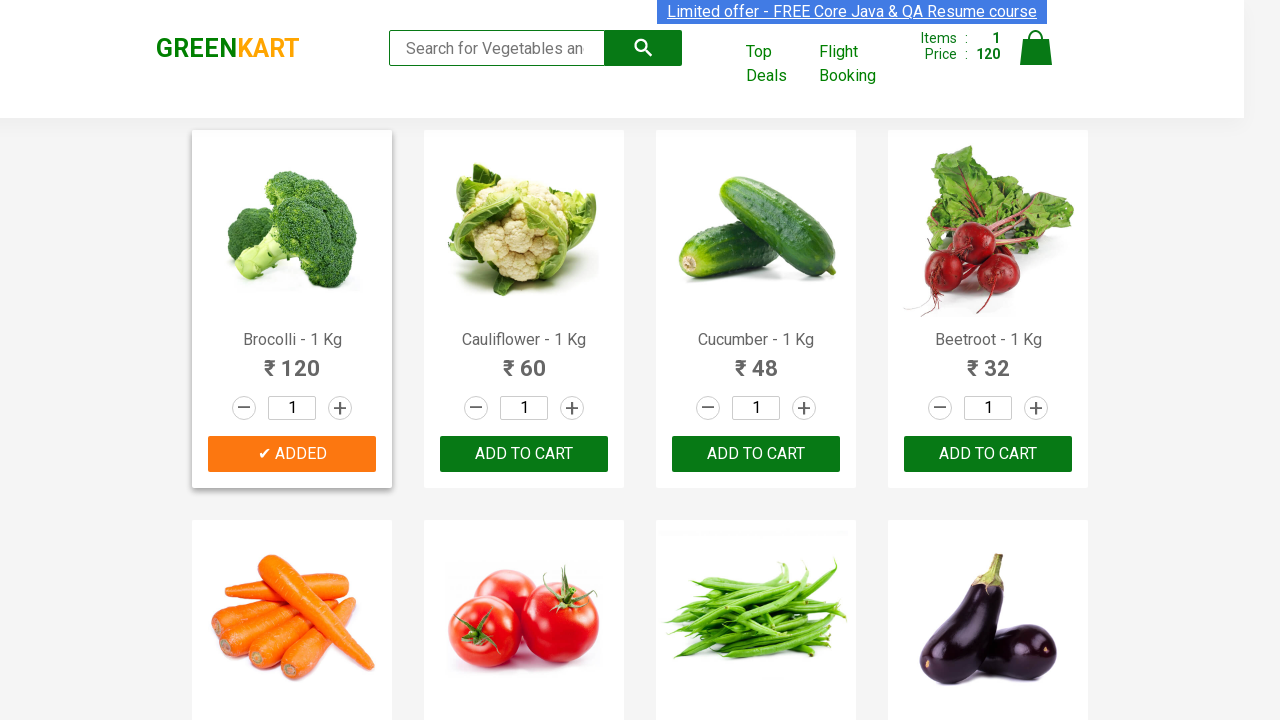

Clicked ADD TO CART button for Cucumber at (988, 454) on button:has-text('ADD TO CART') >> nth=2
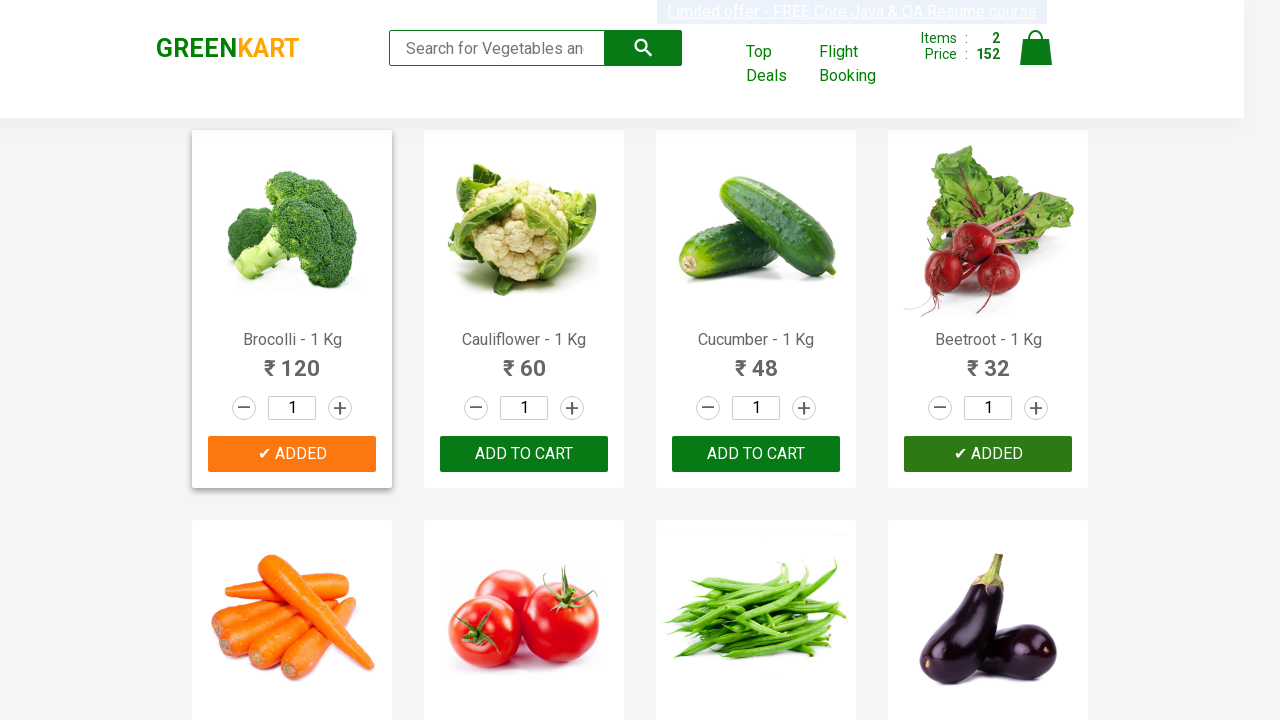

Clicked cart icon to open shopping cart at (1036, 48) on img[alt='Cart']
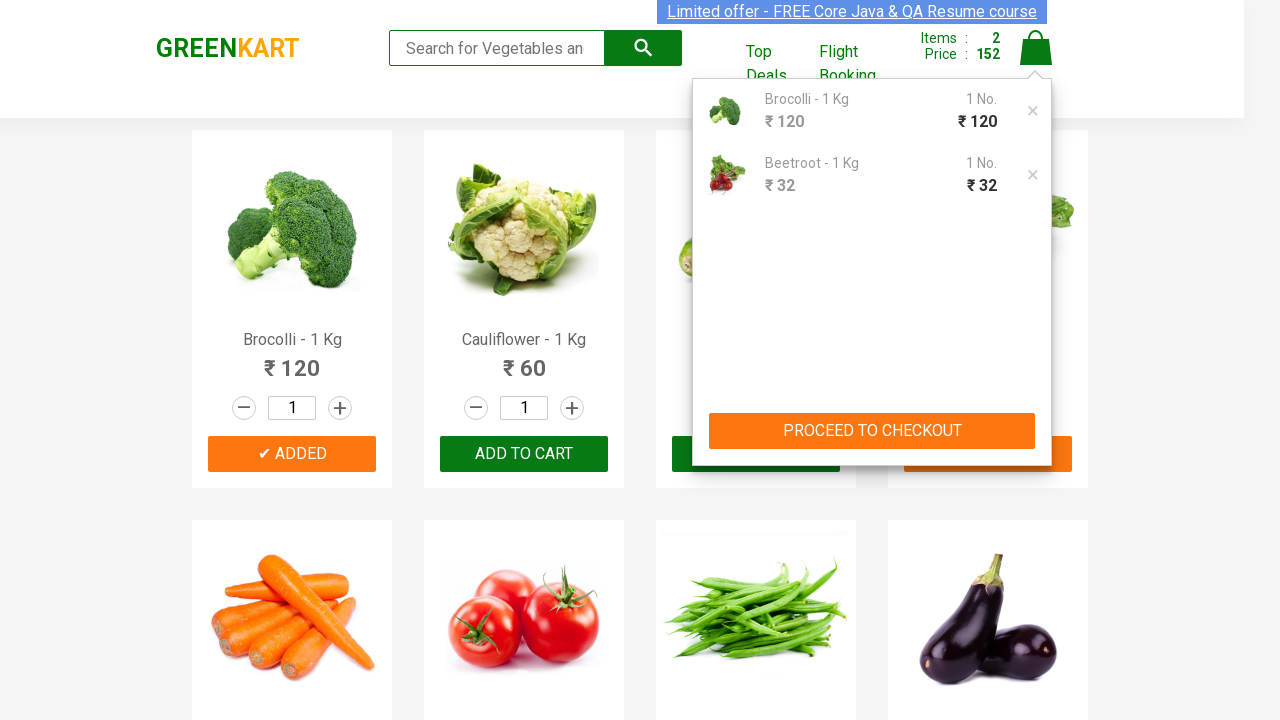

Clicked PROCEED TO CHECKOUT button at (872, 431) on button:has-text('PROCEED TO CHECKOUT')
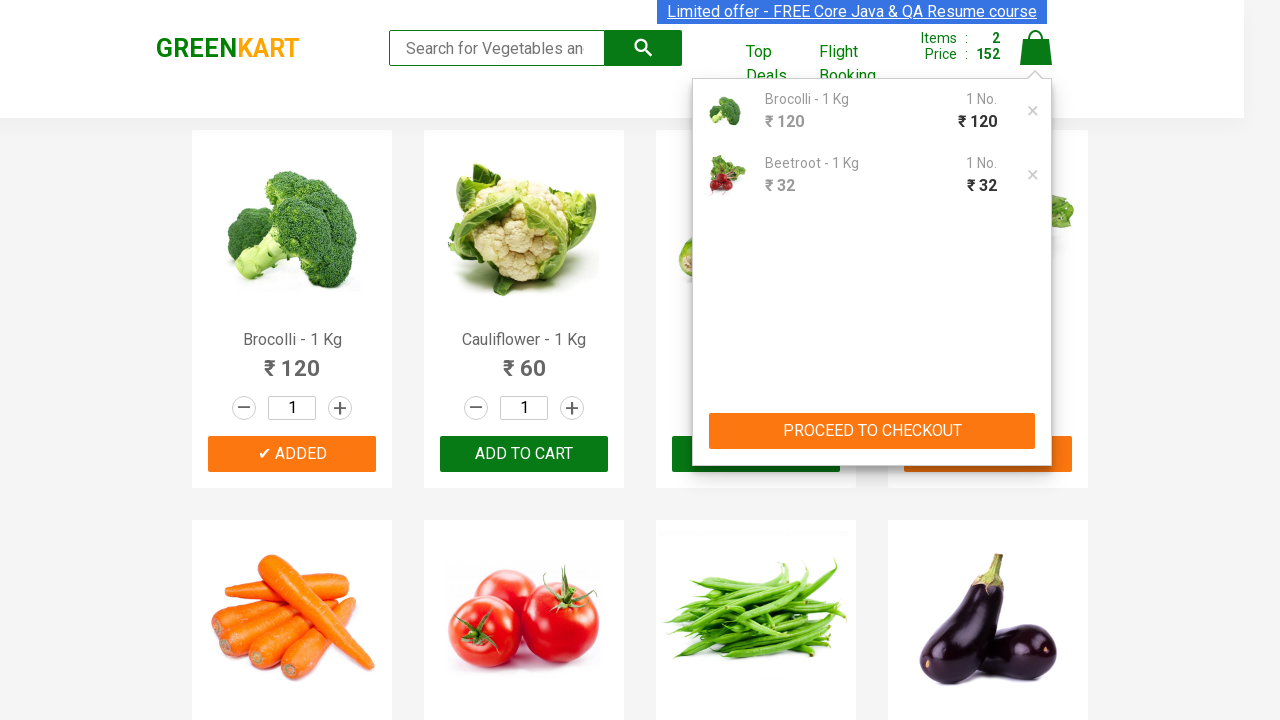

Entered promo code 'rahulshettyacademy' on input[class='promoCode']
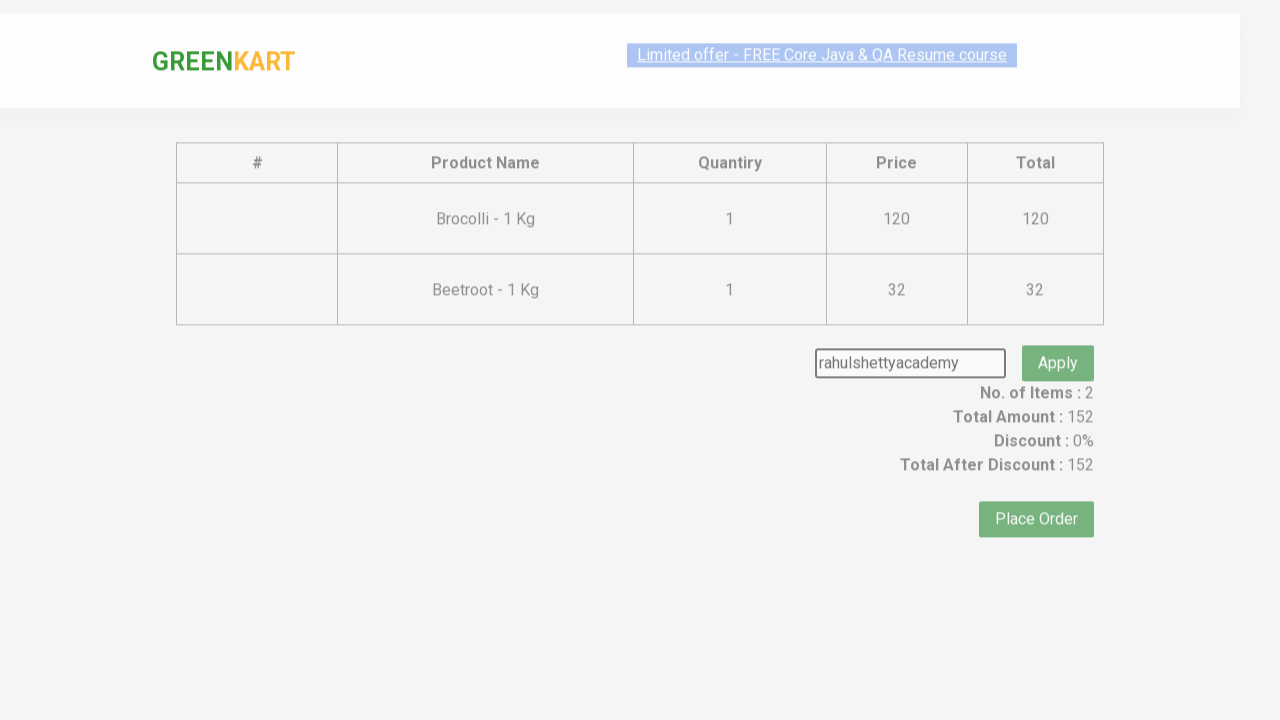

Clicked apply promo button at (1058, 335) on button[class='promoBtn']
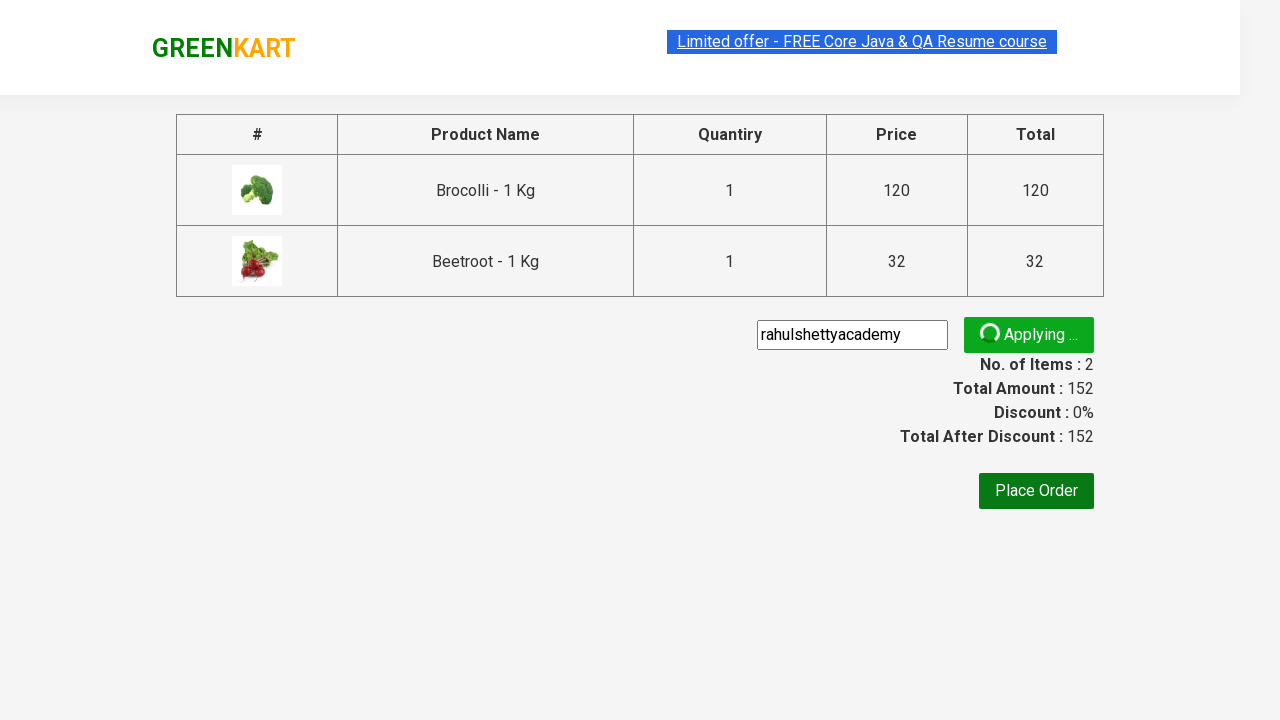

Promo code result message appeared
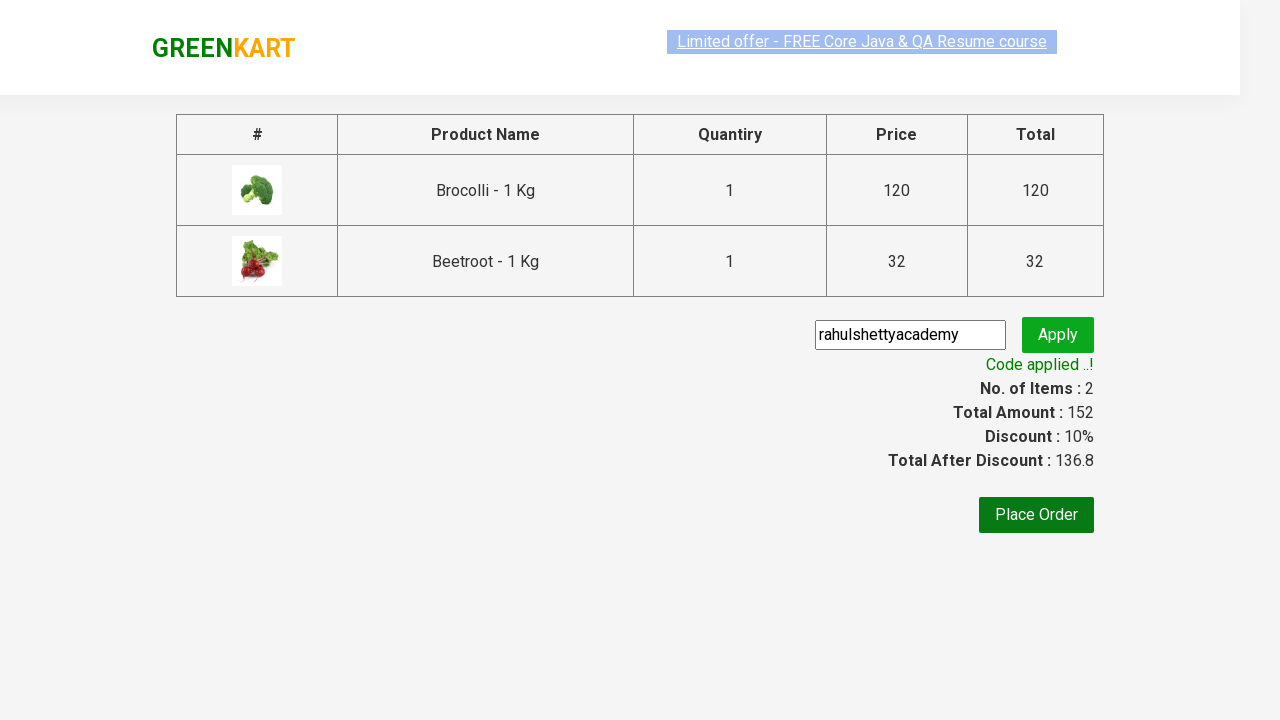

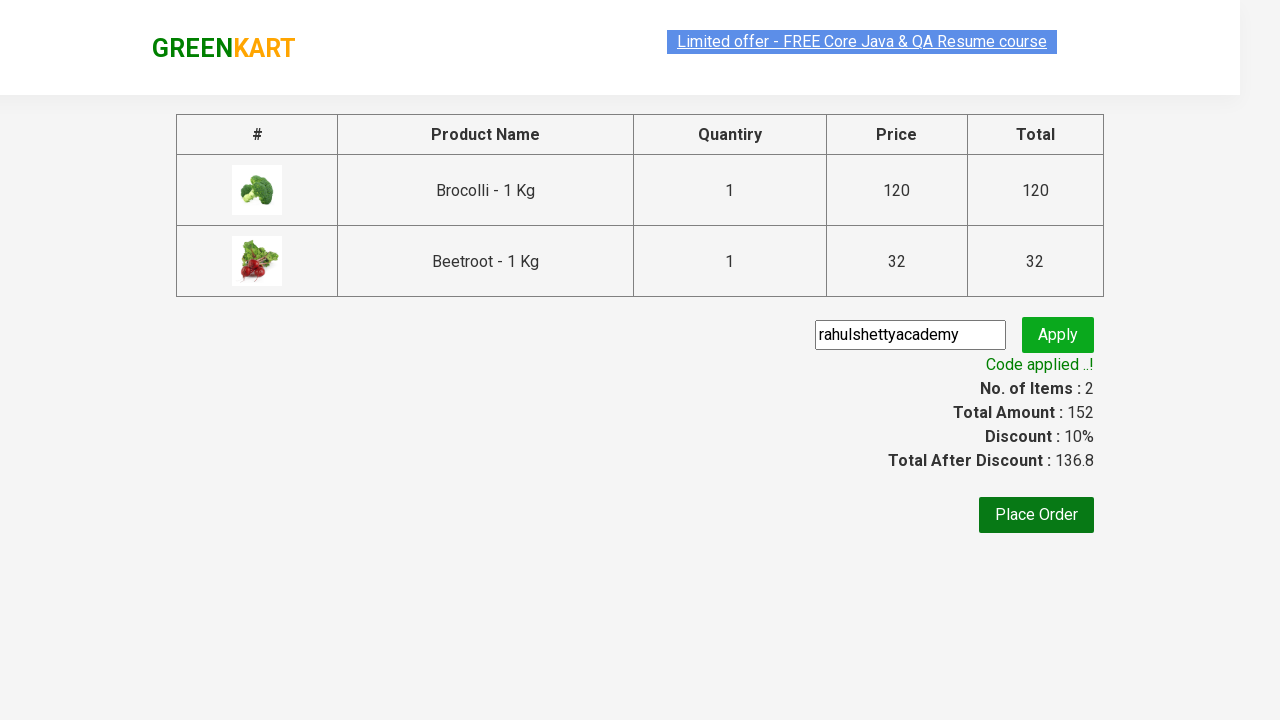